Tests window handle functionality by navigating to a page, verifying text and title, clicking a link that opens a new window, verifying the new window's content, and switching back to the original window.

Starting URL: https://the-internet.herokuapp.com/windows

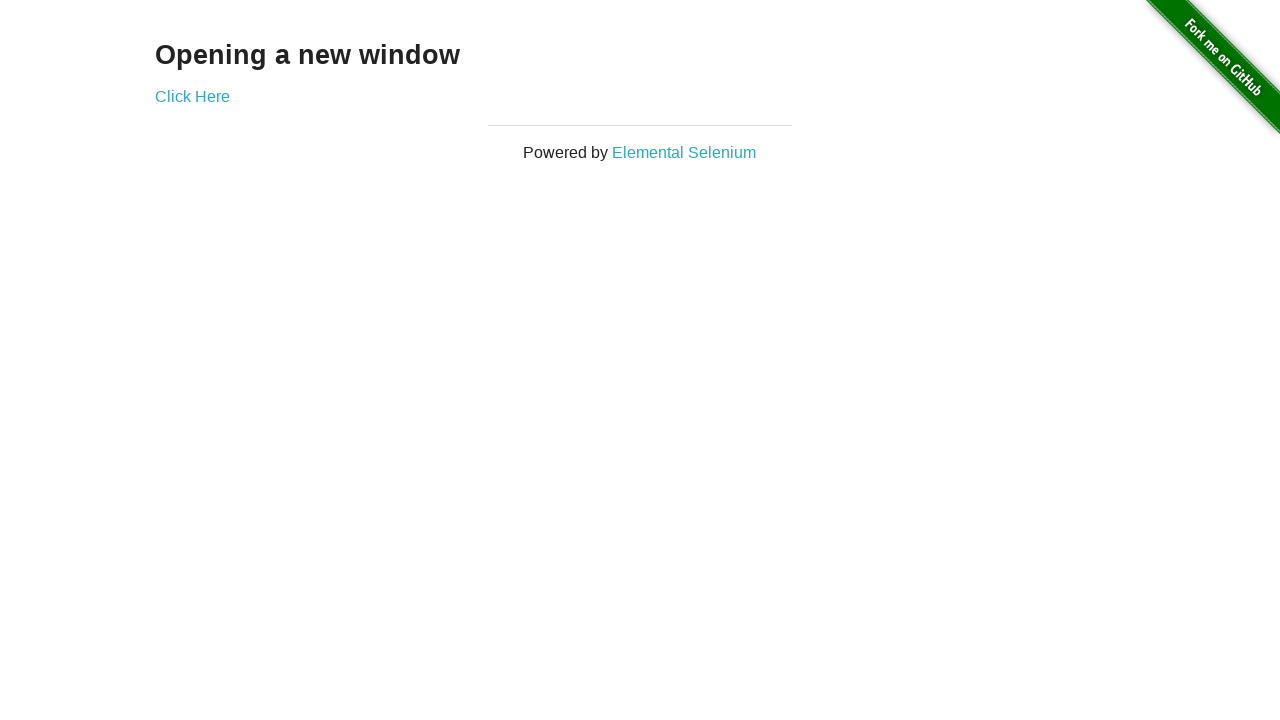

Retrieved h3 text content from initial page
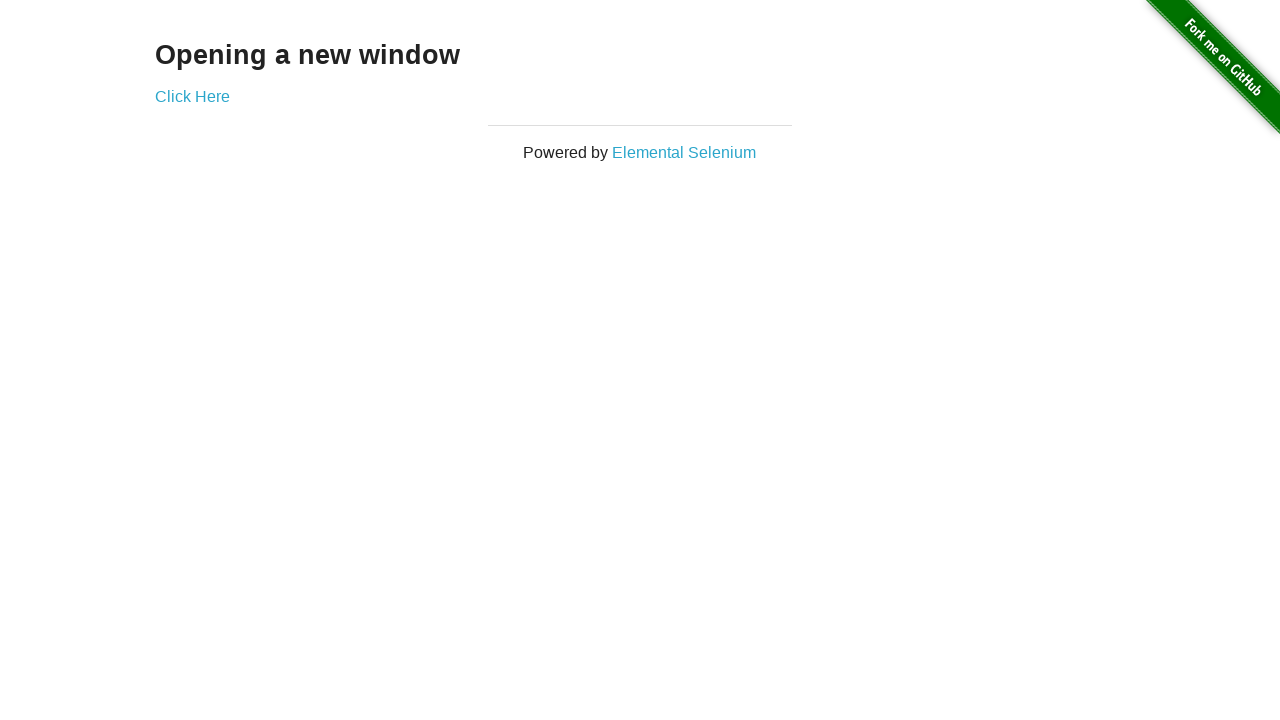

Verified h3 text is 'Opening a new window'
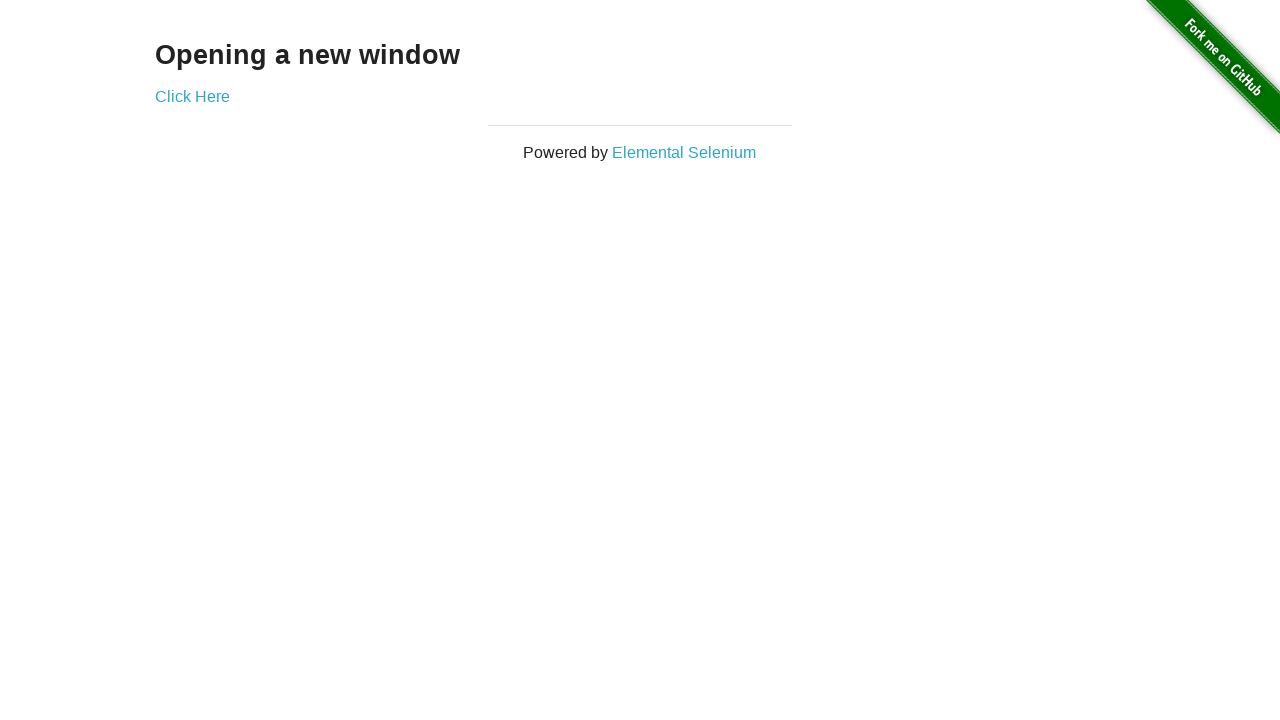

Verified initial page title contains 'The Internet'
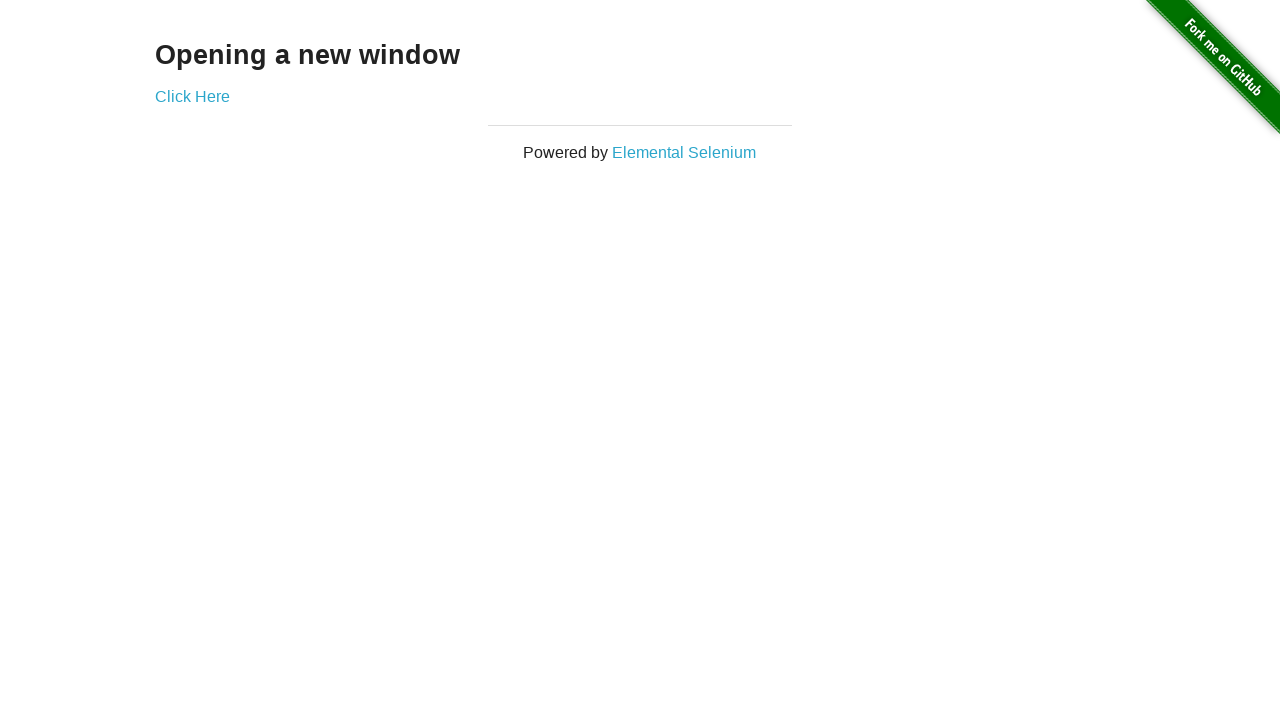

Clicked 'Click Here' link to open new window at (192, 96) on text=Click Here
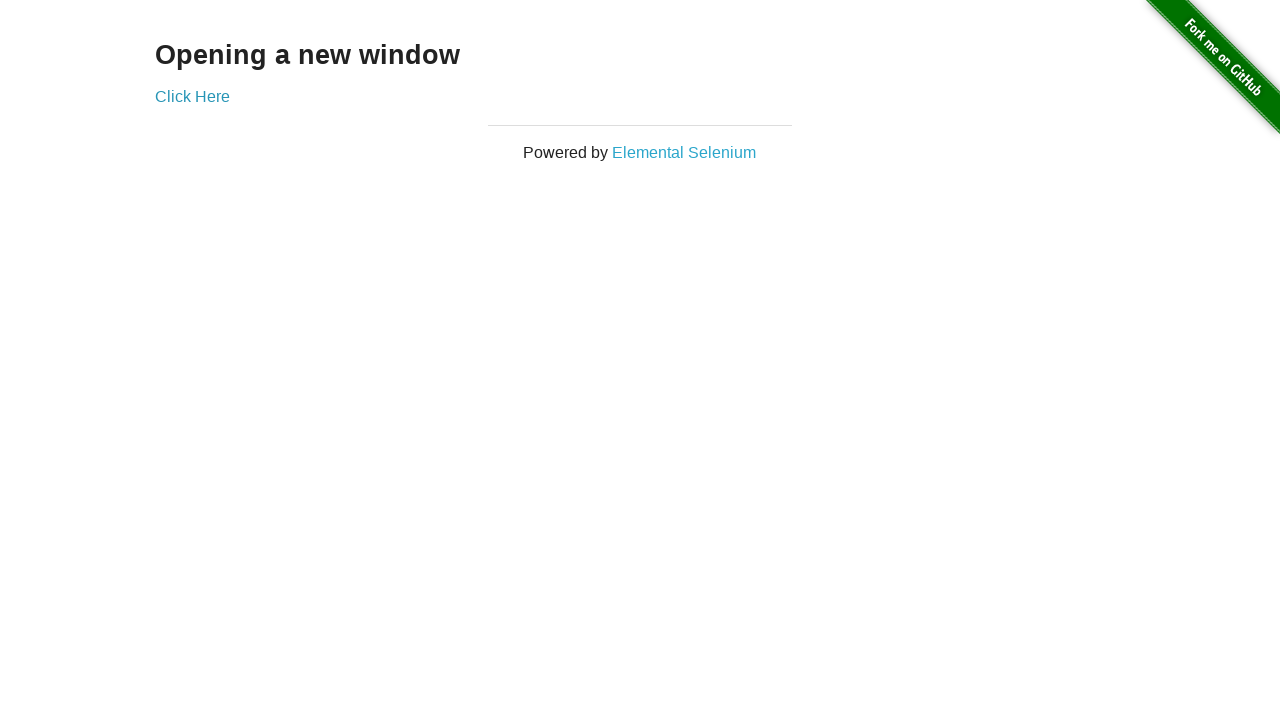

New window page object obtained
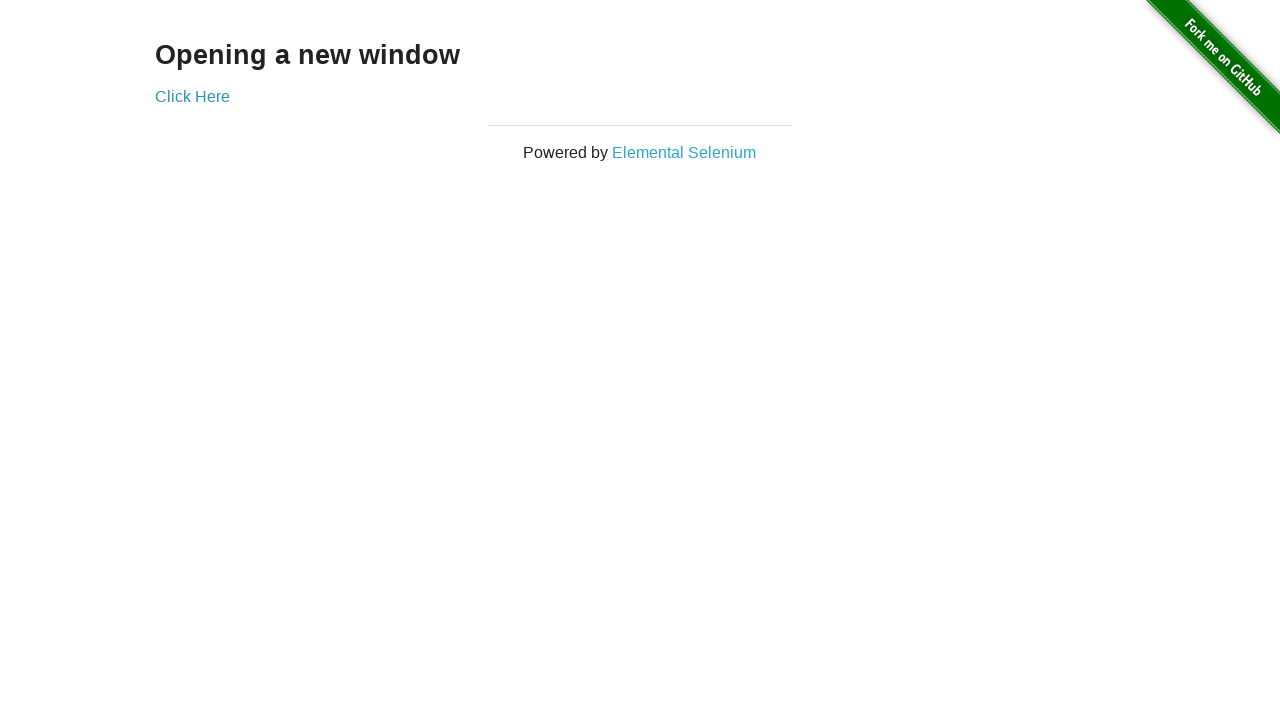

New window page load completed
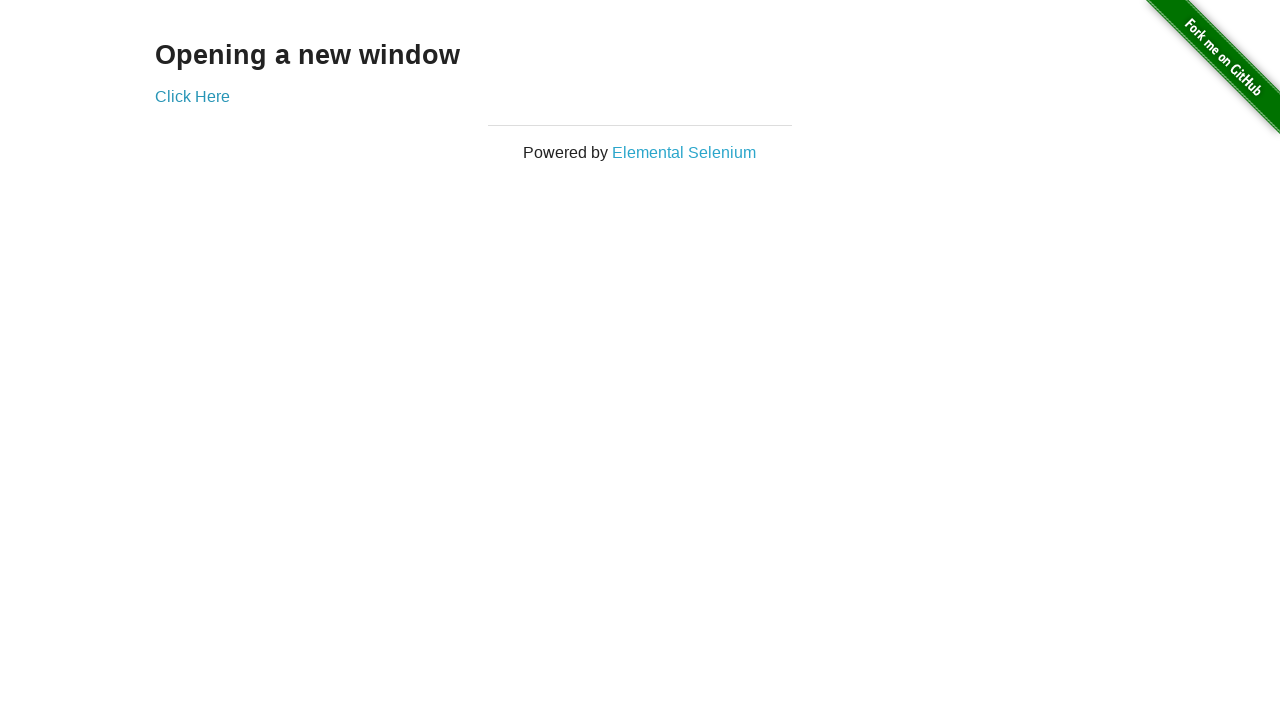

Verified new window page title is 'New Window'
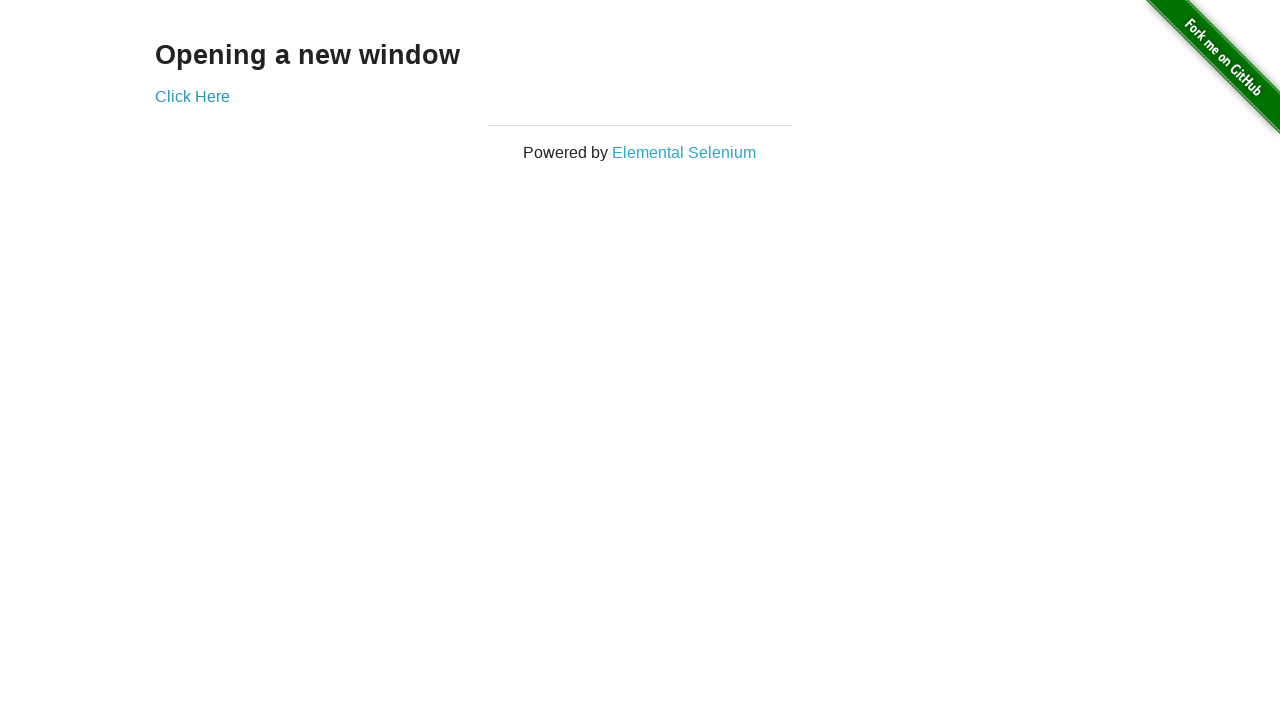

Retrieved h3 text content from new window page
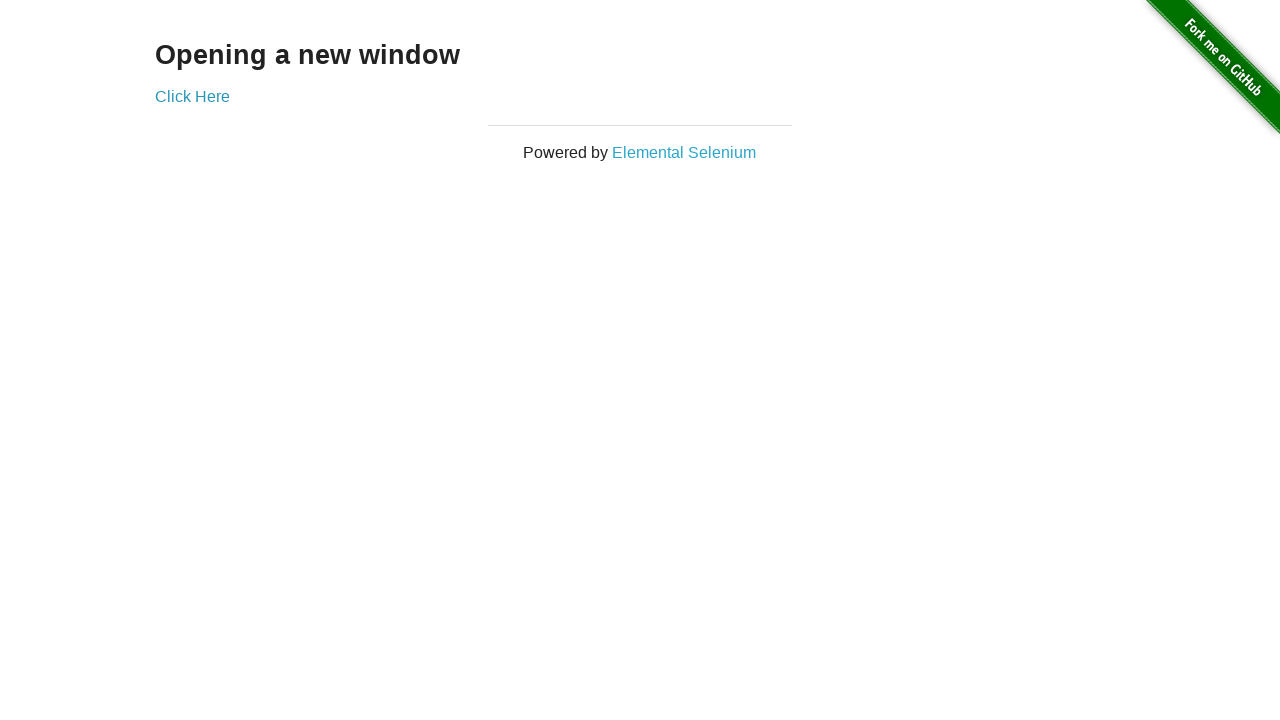

Verified new window h3 text is 'New Window'
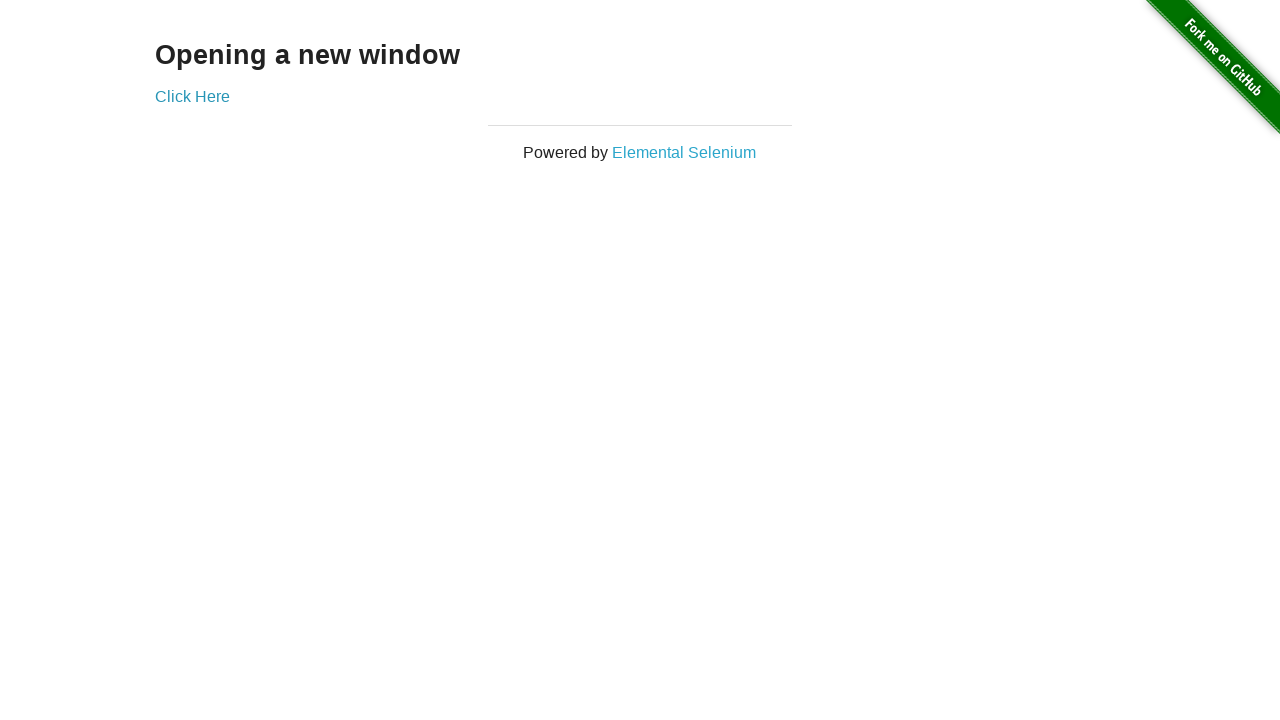

Verified original page title still contains 'The Internet'
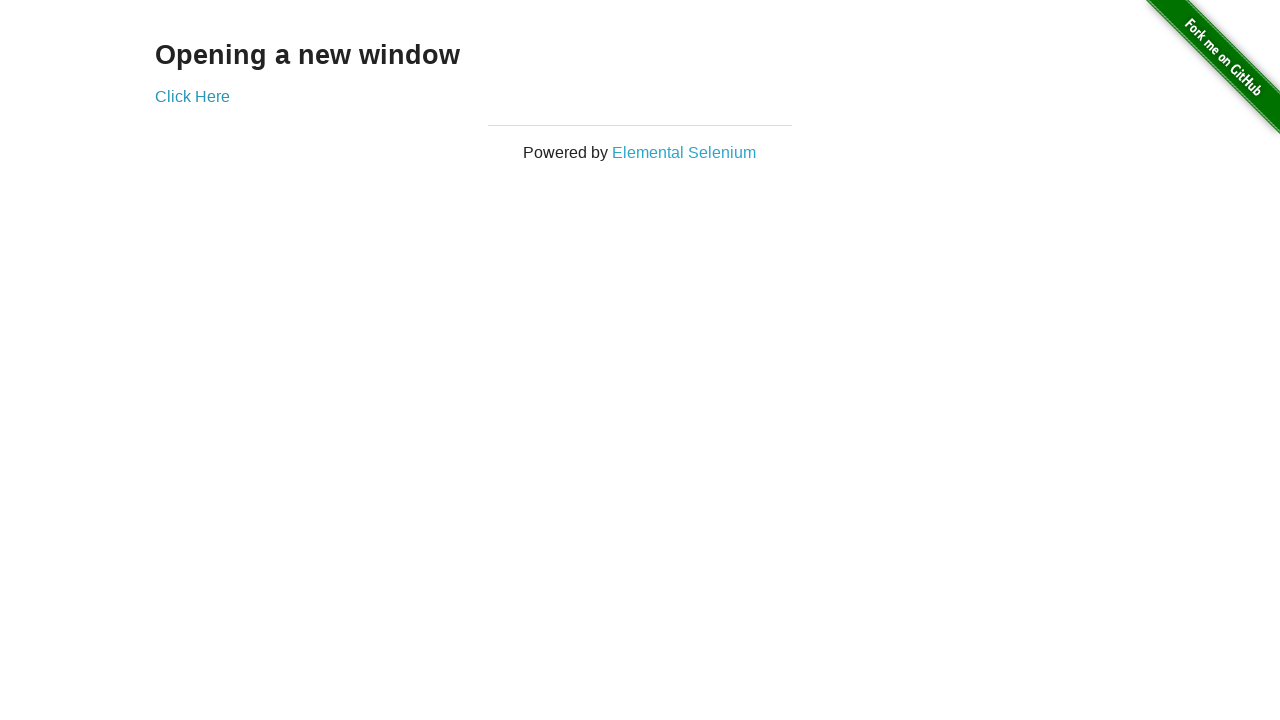

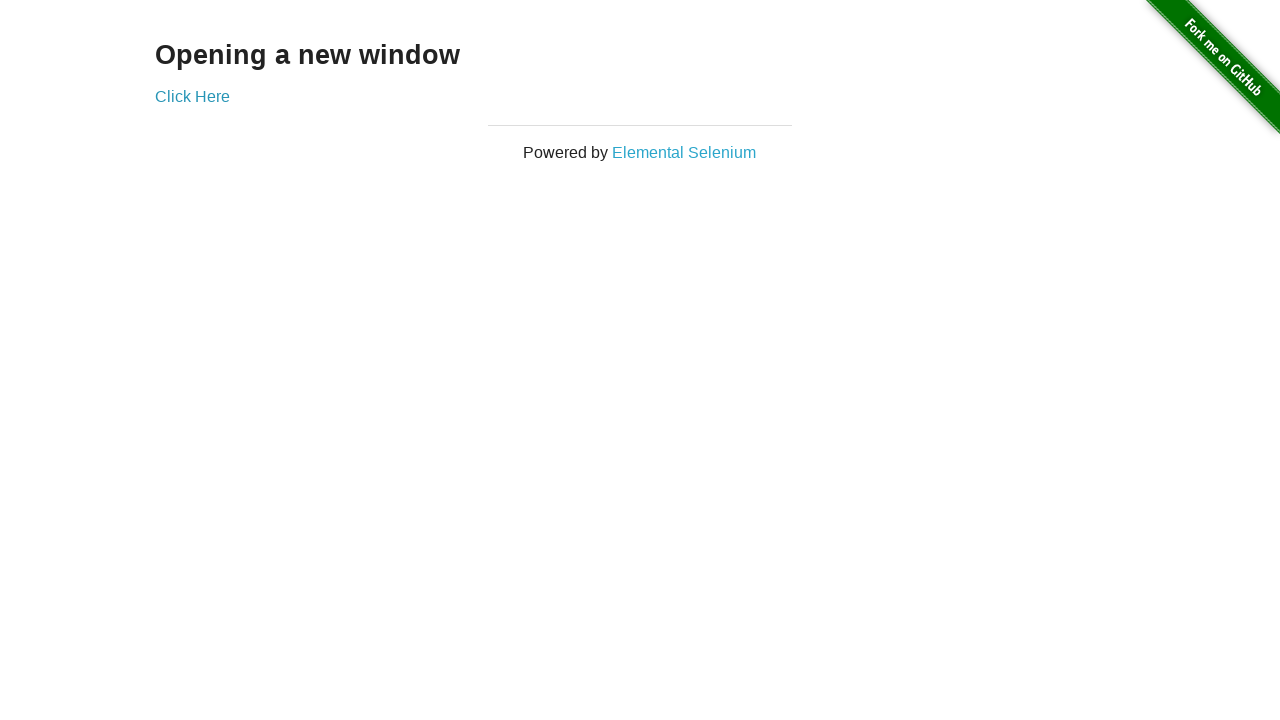